Tests unique word counter with whitespace-only input by clearing the text area and clicking calculate

Starting URL: https://planetcalc.ru/3204/

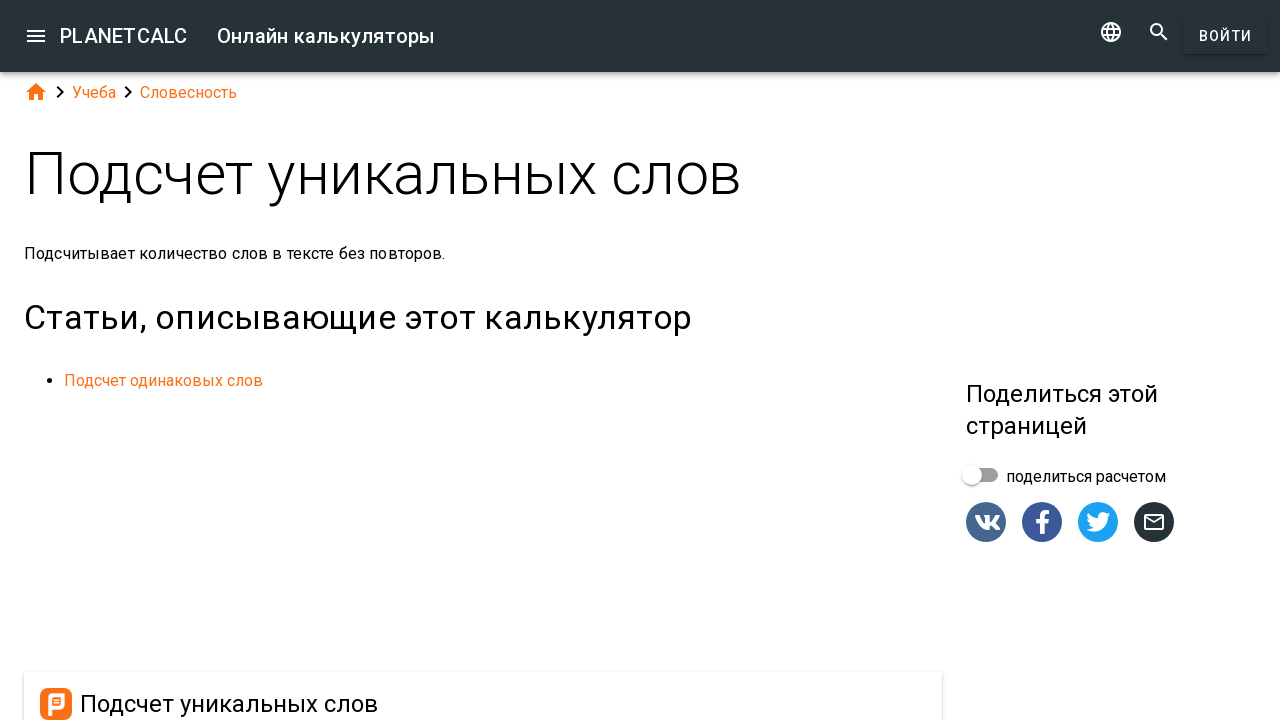

Cleared the text area with empty string input on #dialogv6411ef3aee88a_text
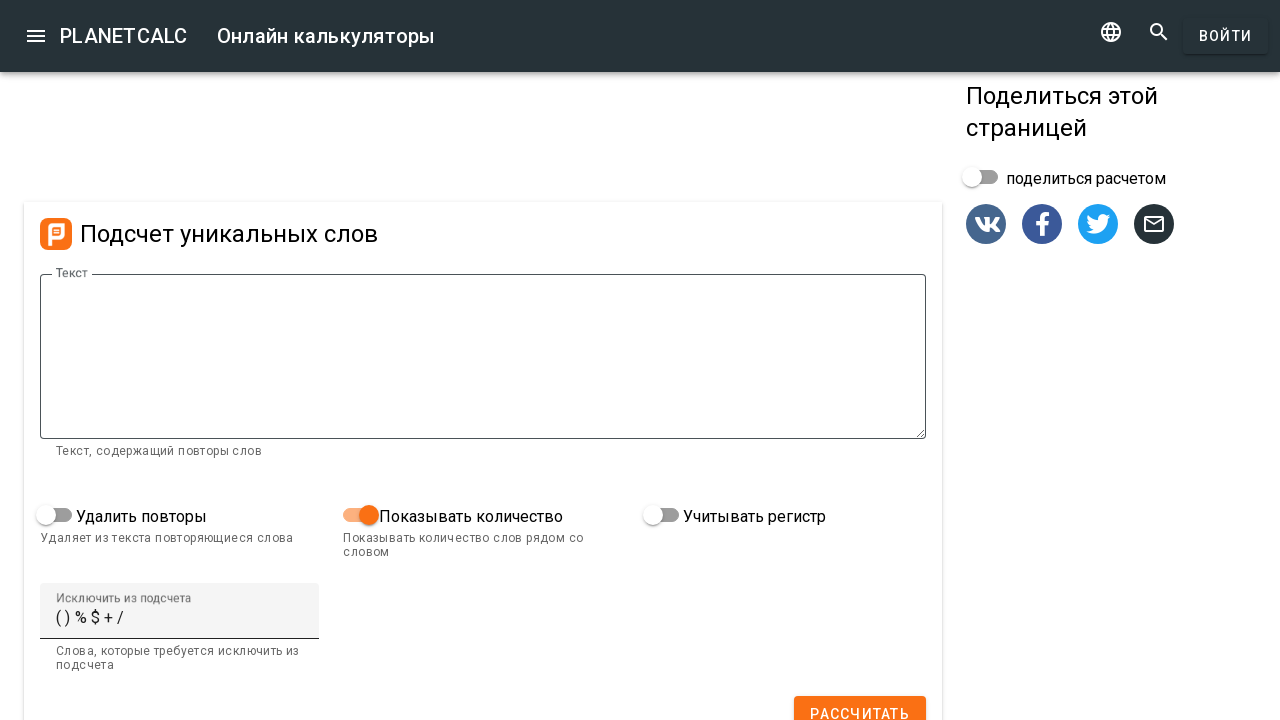

Clicked the calculate button to process empty input at (860, 702) on #dialogv6411ef3aee88a_calculate
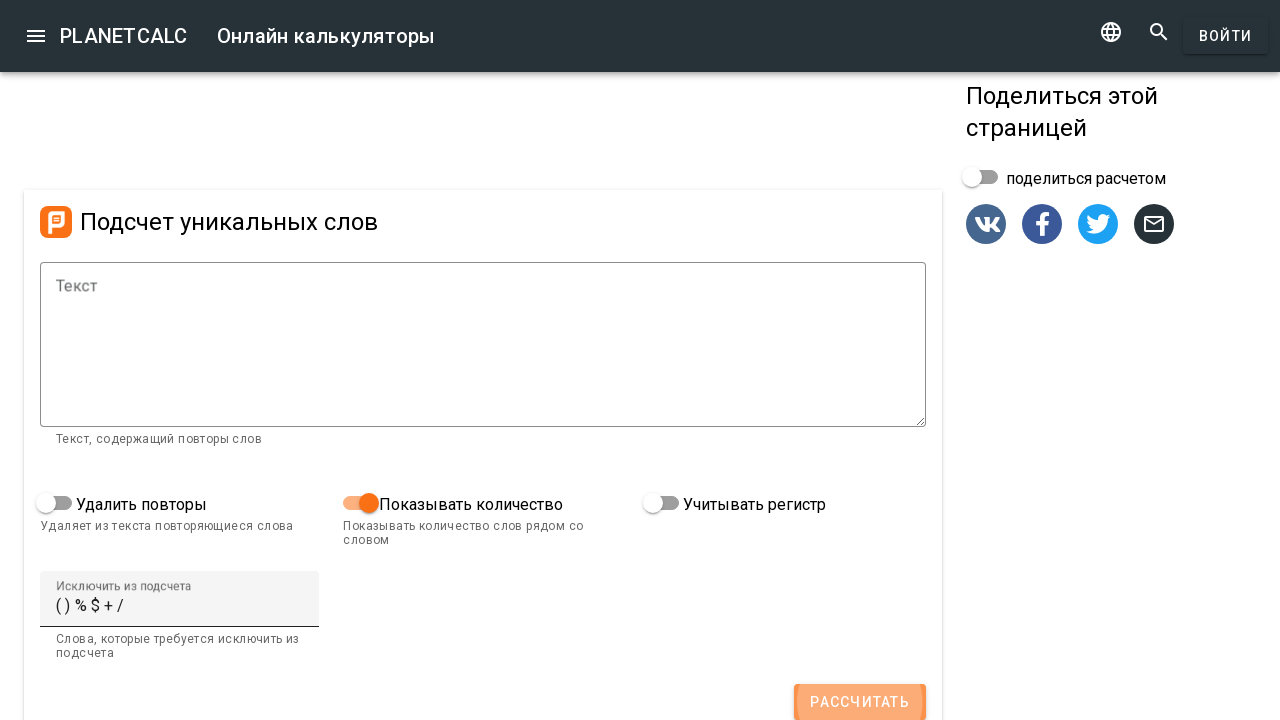

Waited for calculation to complete
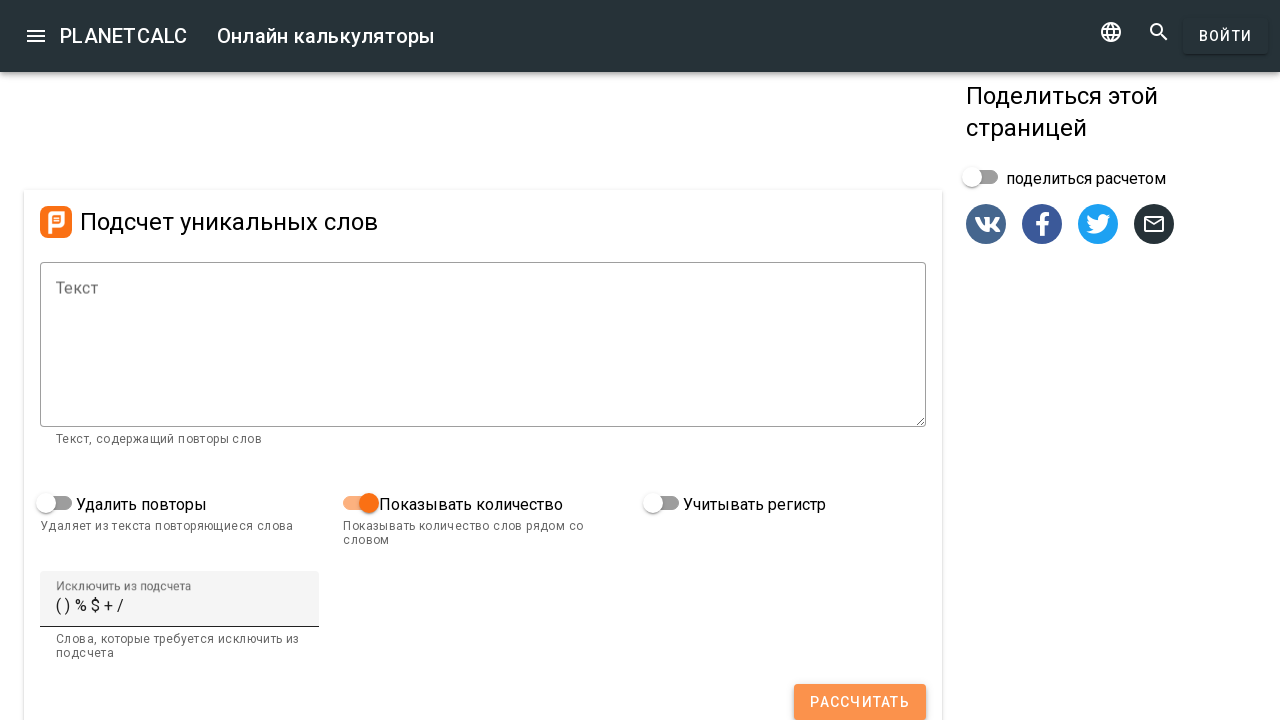

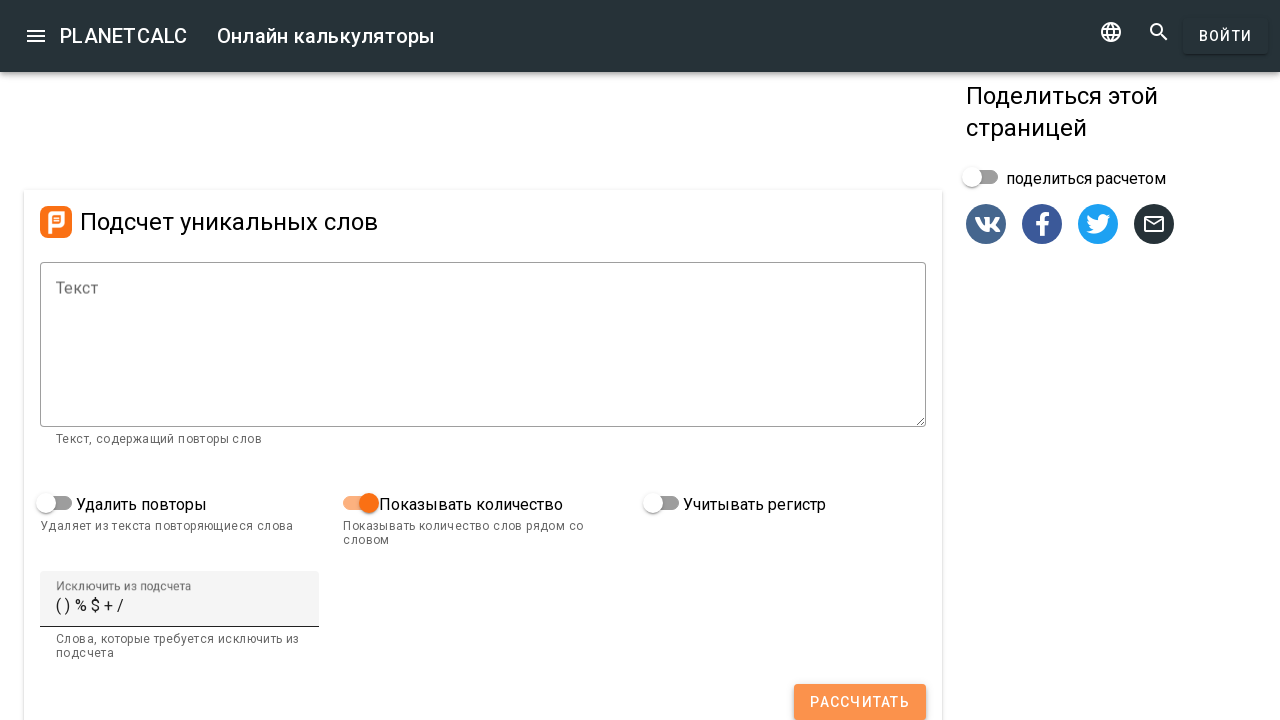